Tests the 58.com rental property search functionality by clicking on the rental link, switching to the new window, and searching for a 3-bedroom apartment listing in Changsha.

Starting URL: https://cs.58.com/

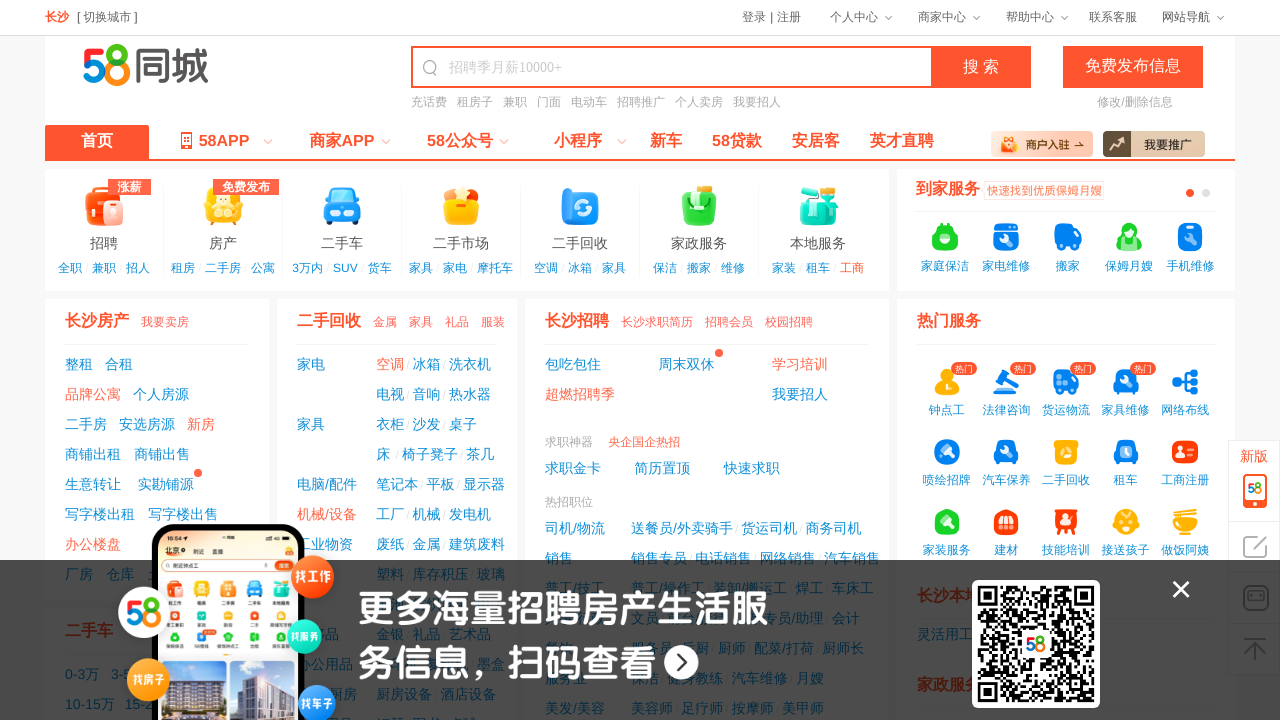

Clicked on '租房子' (rent apartment) link at (475, 102) on text=租房子
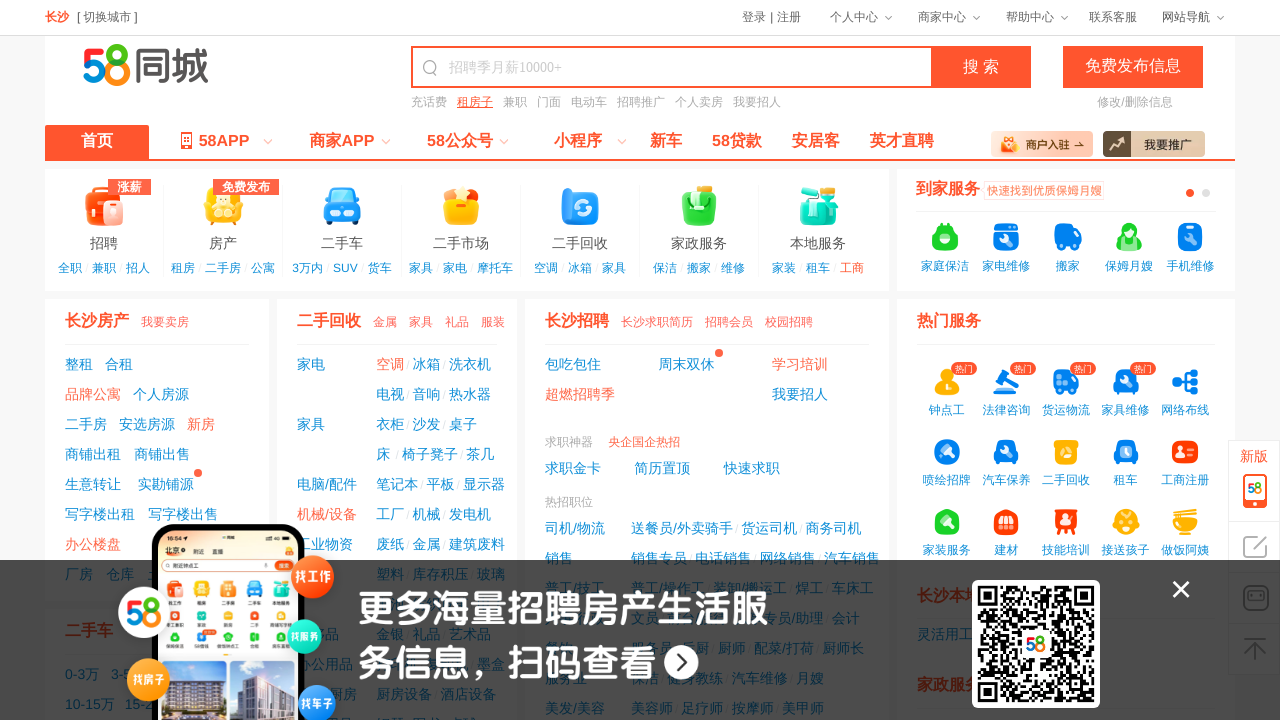

Clicked on '租房子' link to trigger new page opening at (475, 102) on text=租房子
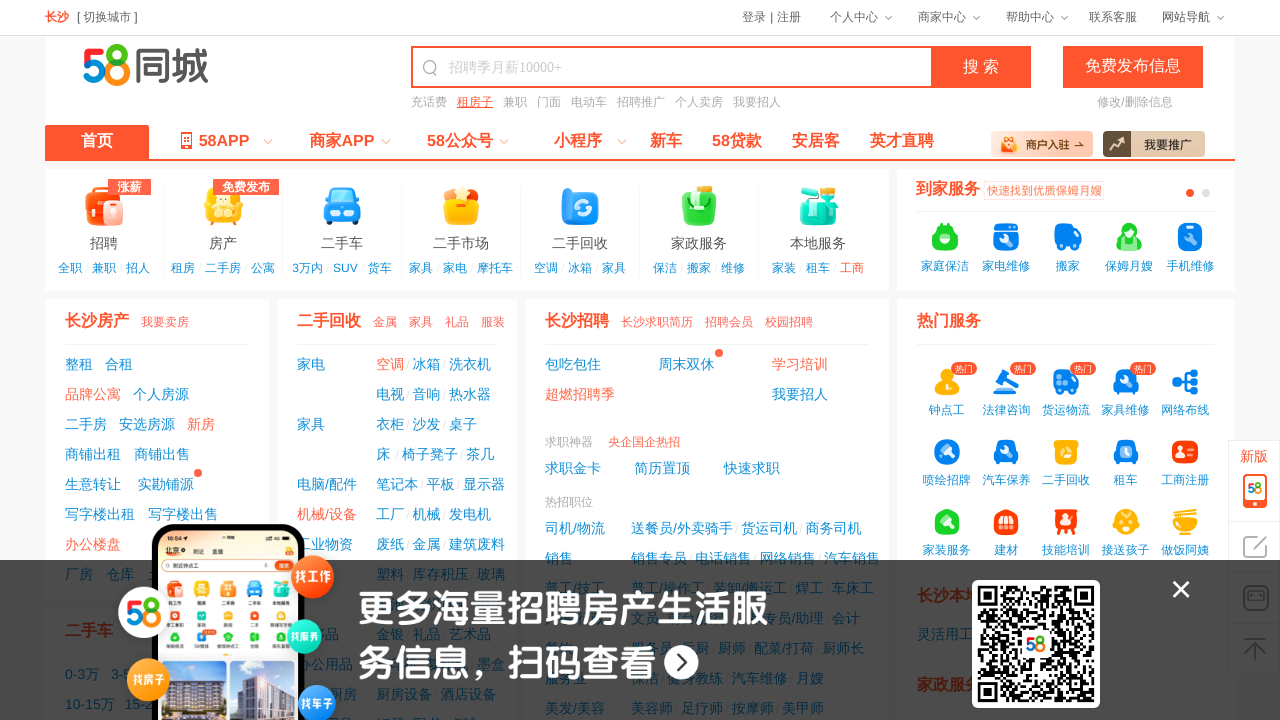

New window/page opened and captured
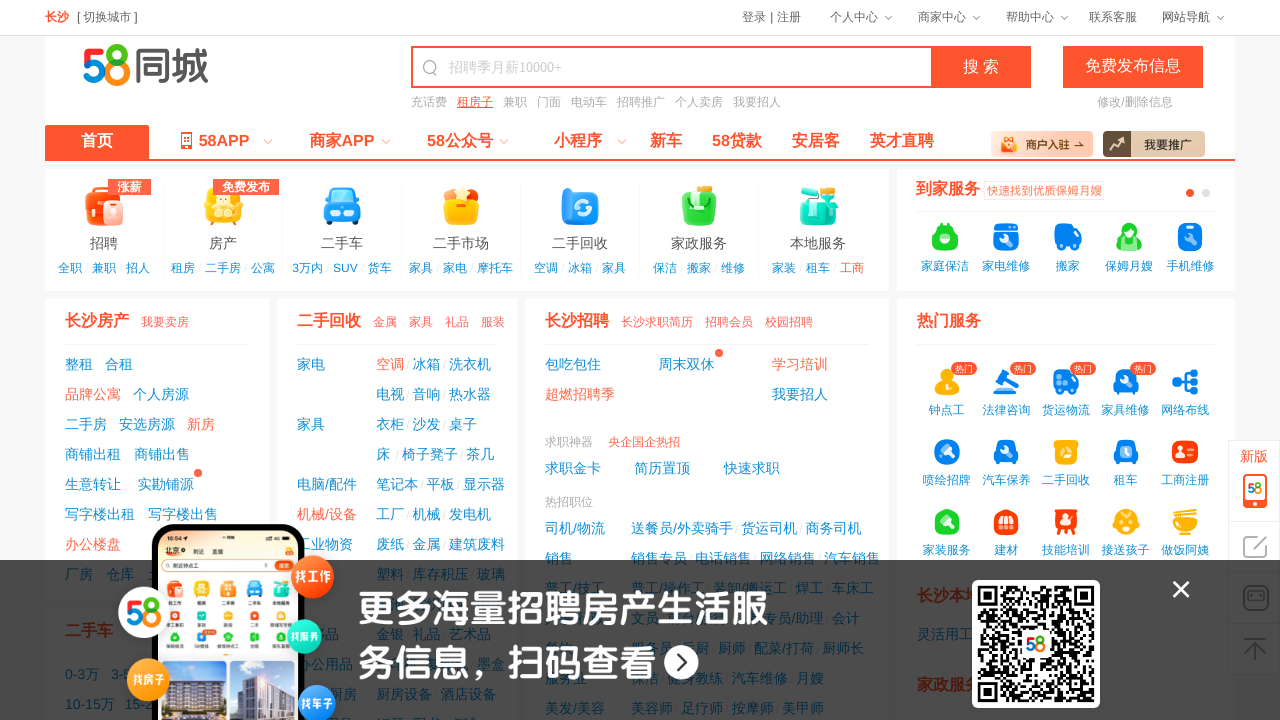

New page finished loading
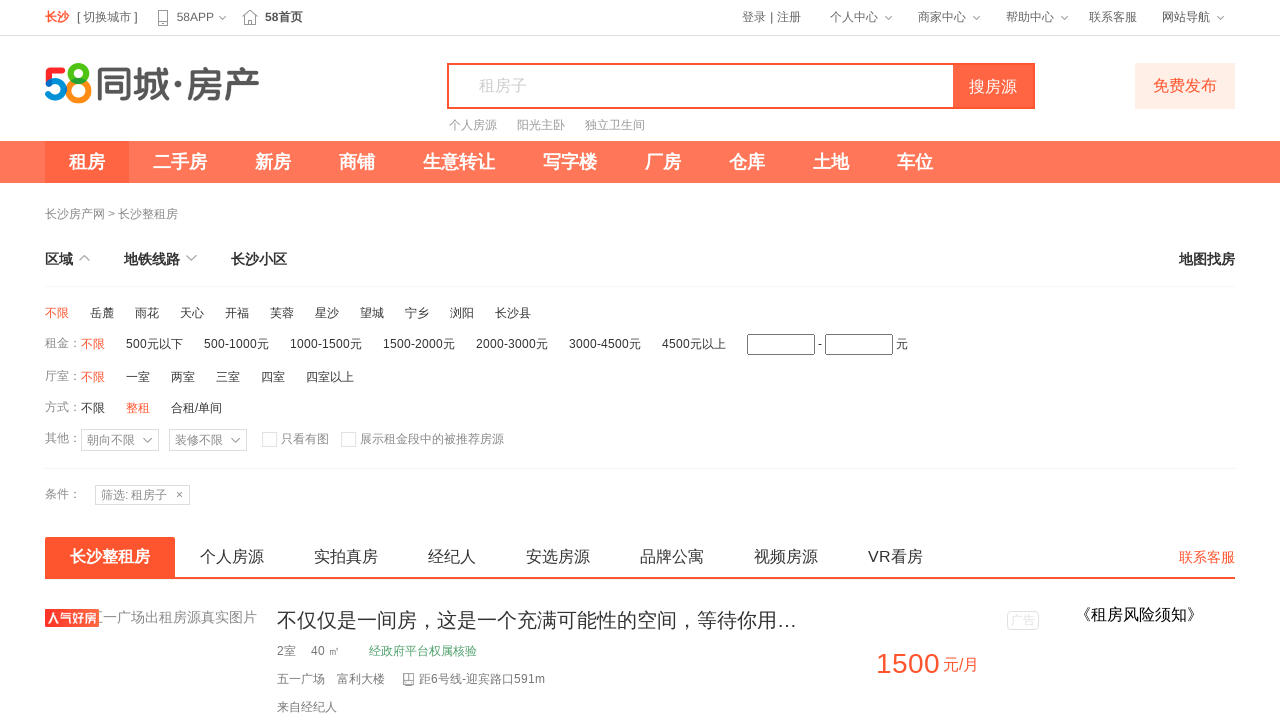

Filled search keyword with '三室一厅' (3-bedroom apartment) on #keyword
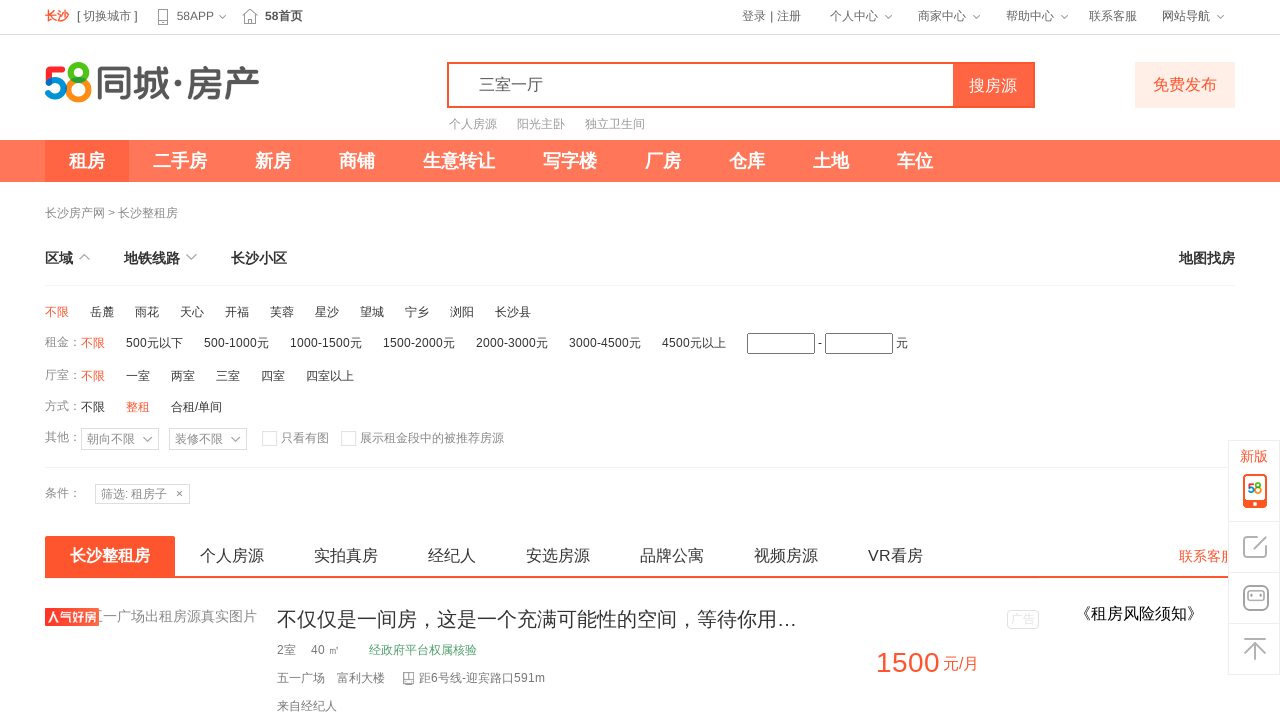

Clicked search button to search for 3-bedroom apartments at (993, 85) on xpath=//*[@id='header-wrap']/div/div/a/input
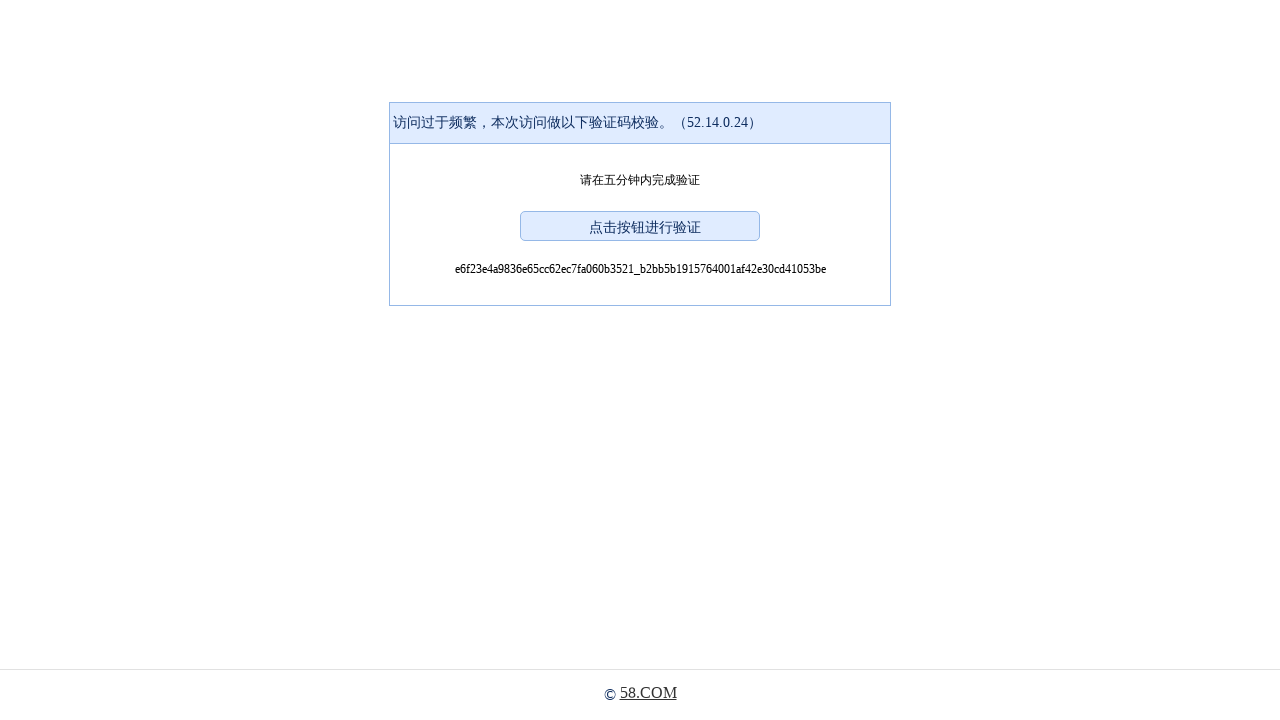

Search results loaded successfully in Changsha rental property listings
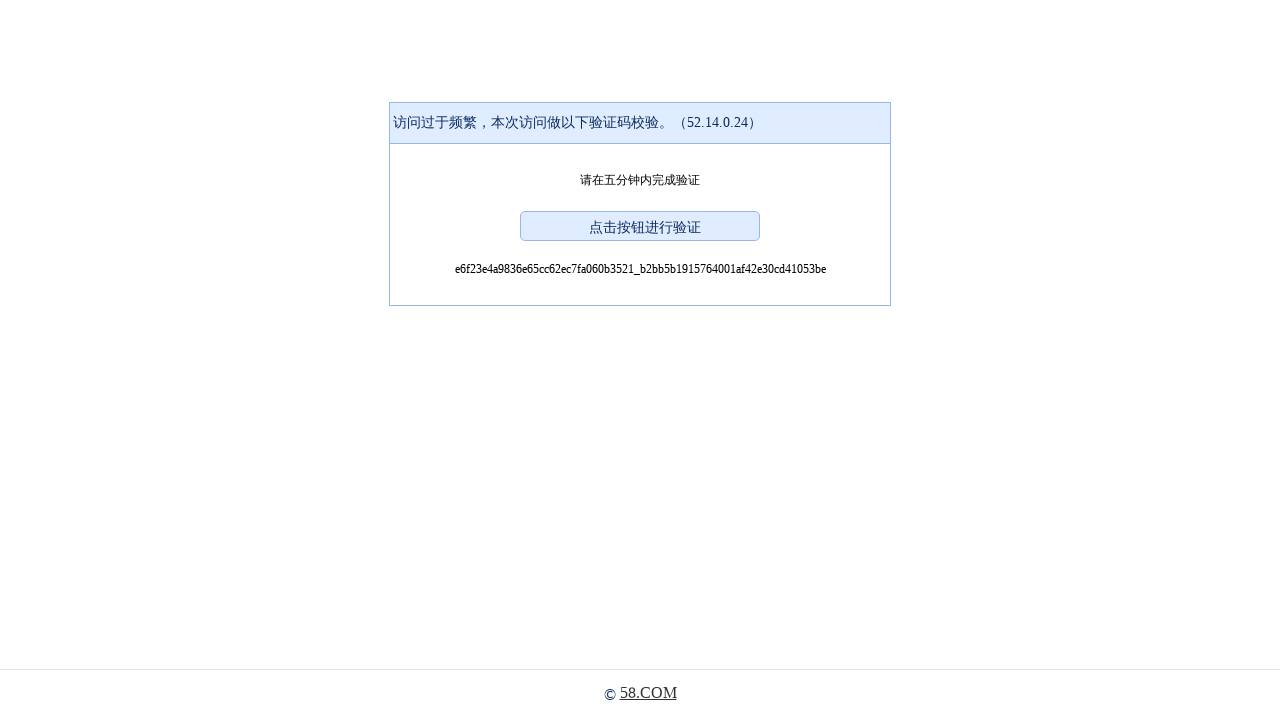

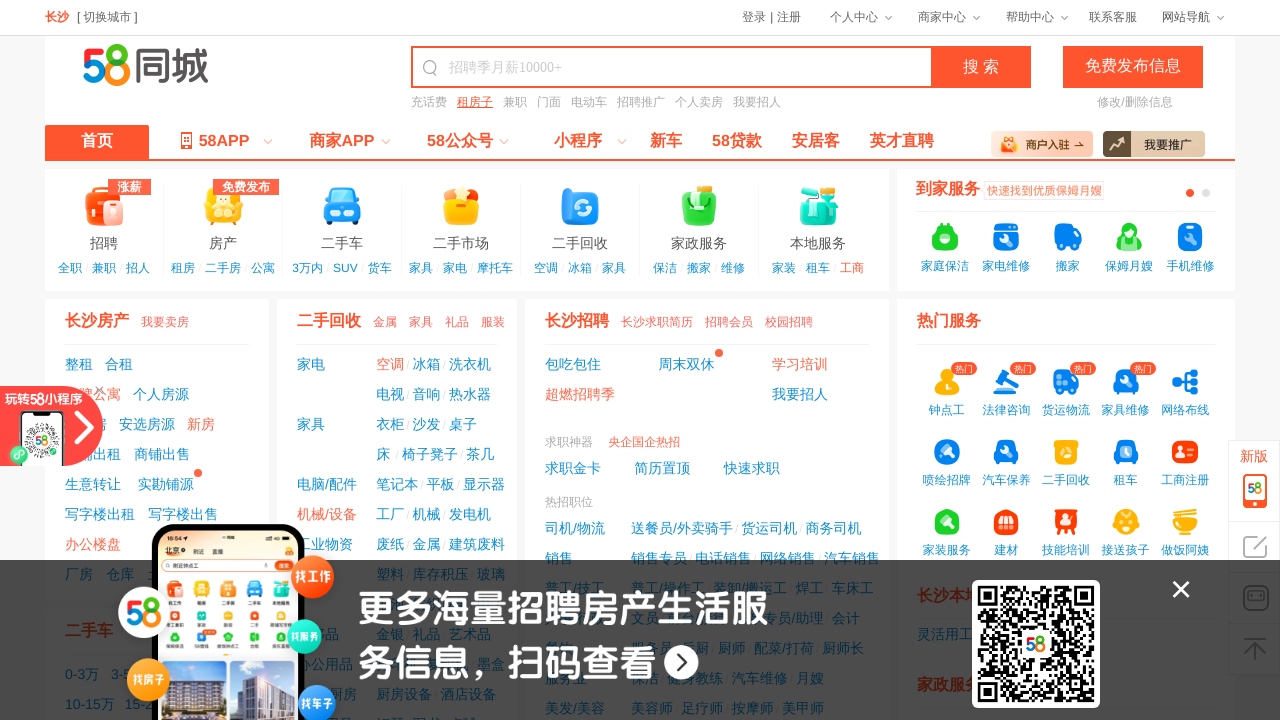